Tests HTML5 drag and drop by dragging column A to column B position, verifying the swap, then dragging back and verifying the original state.

Starting URL: https://automationfc.github.io/drag-drop-html5/

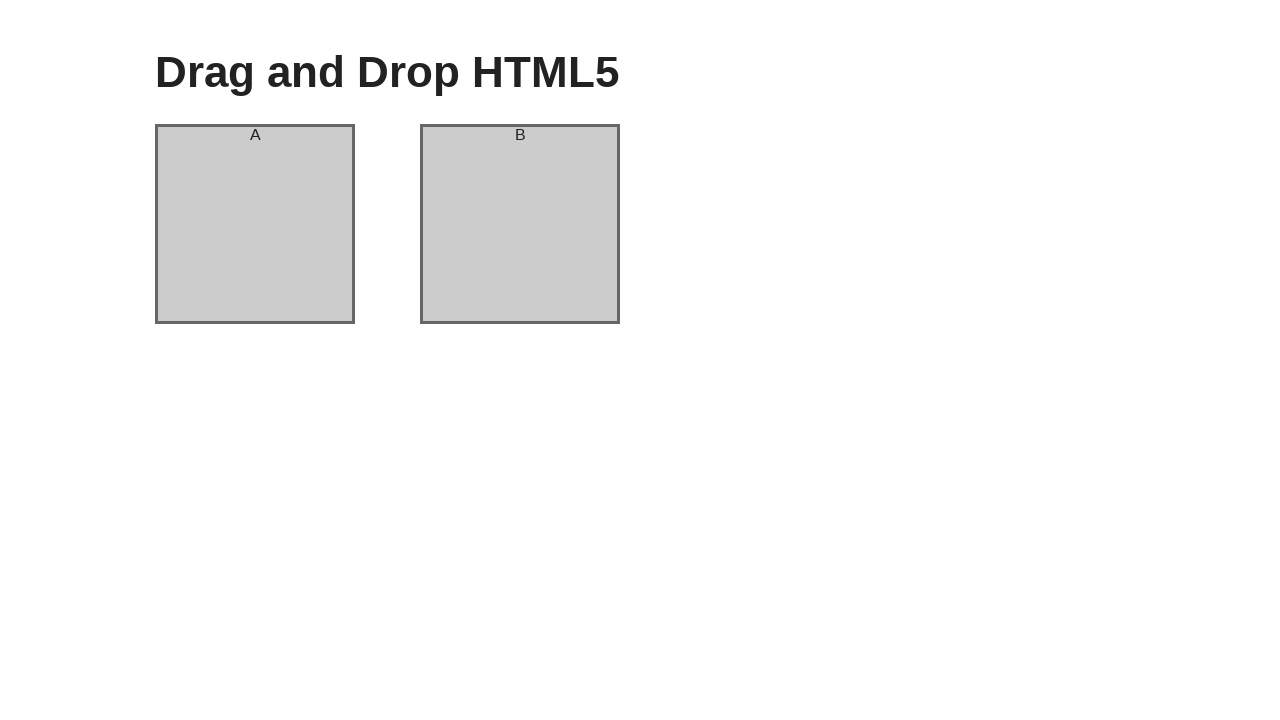

Waited for column A to be visible
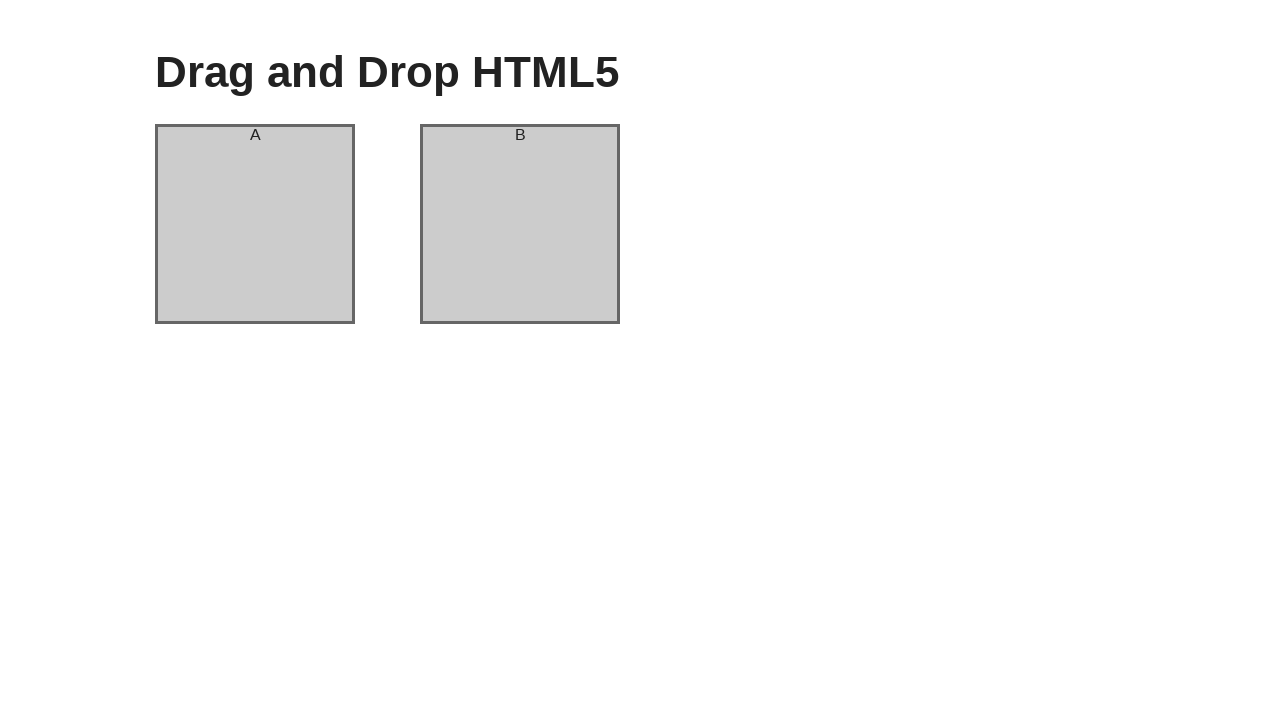

Waited for column B to be visible
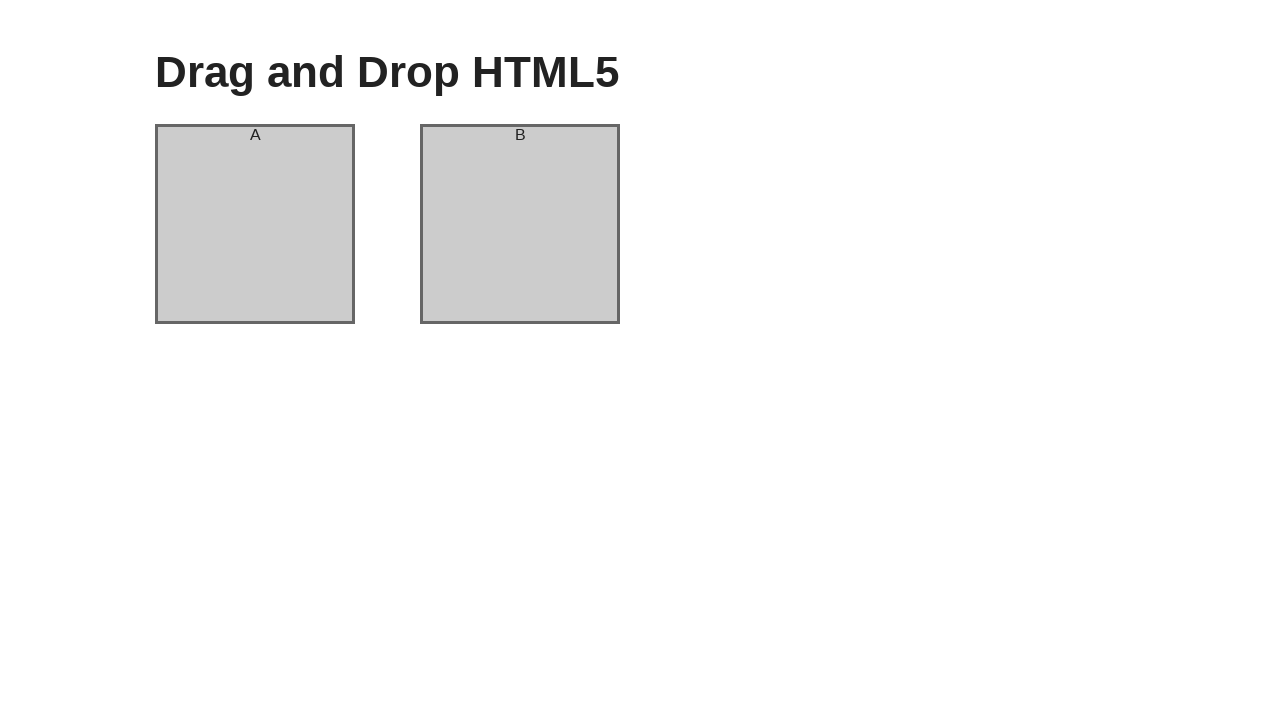

Dragged column A to column B position at (520, 224)
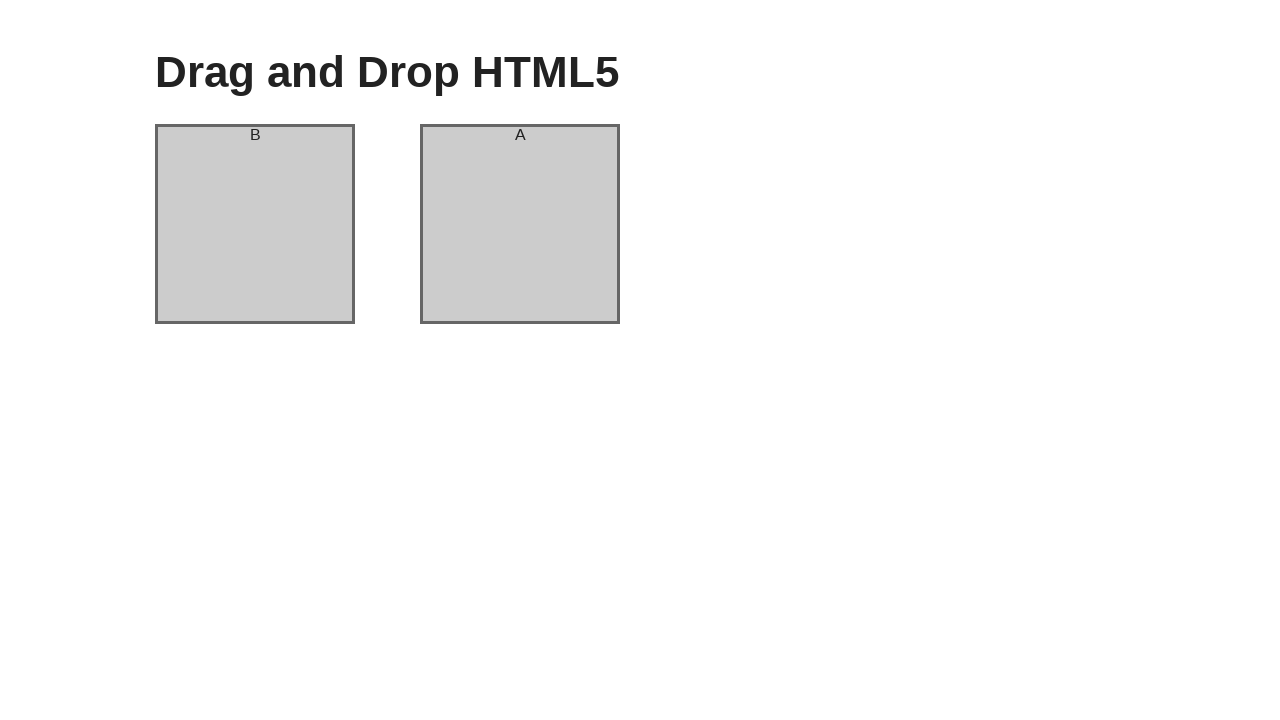

Verified column A now contains header B after drag
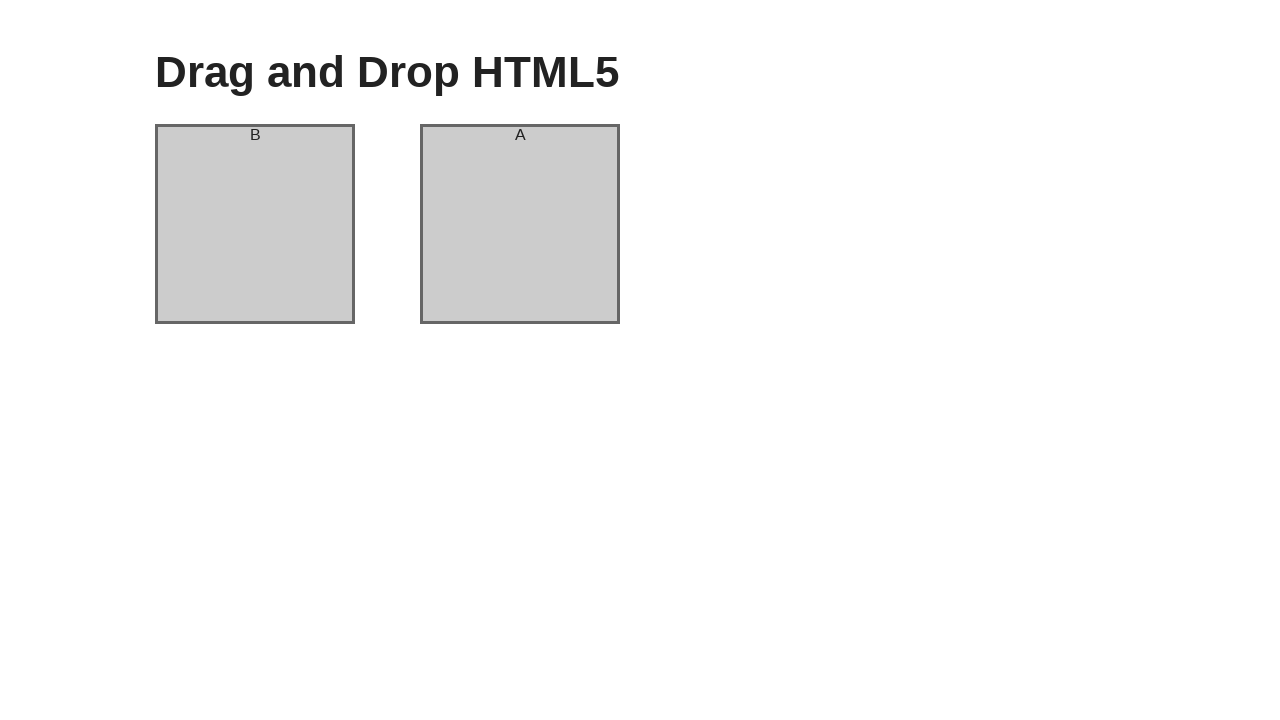

Dragged column A back to original position at (520, 224)
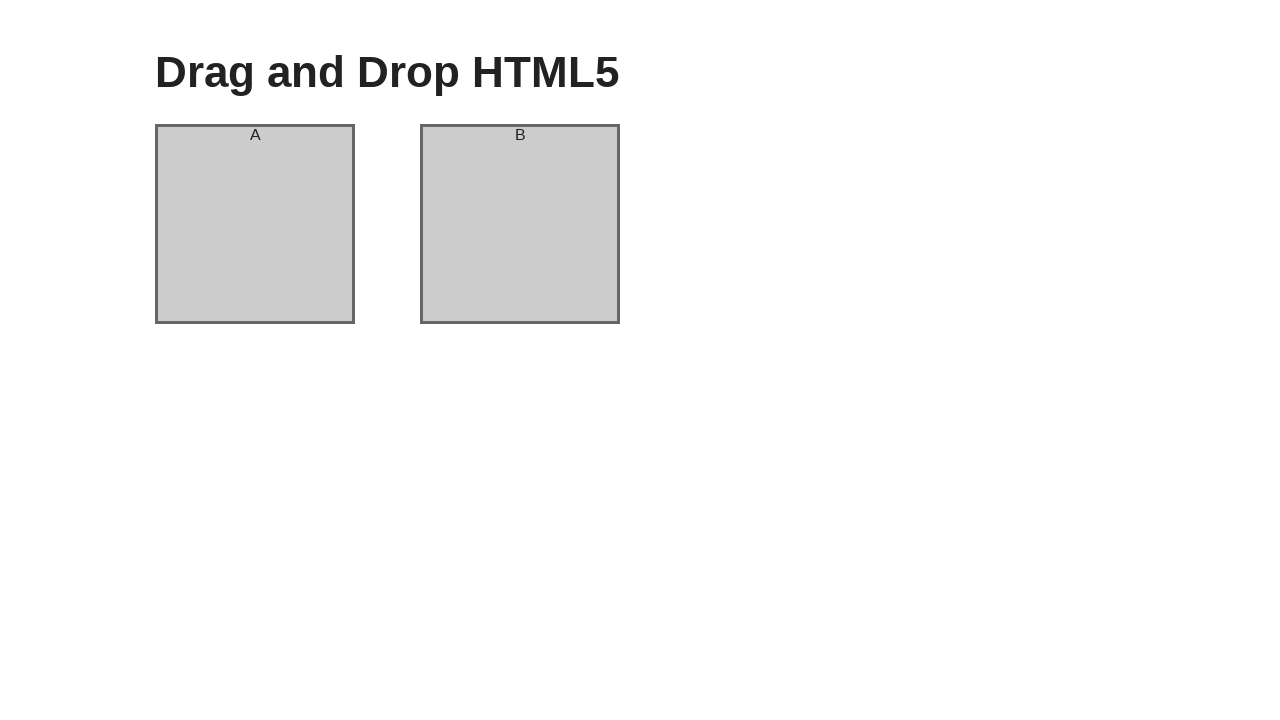

Verified column A restored to header A in original state
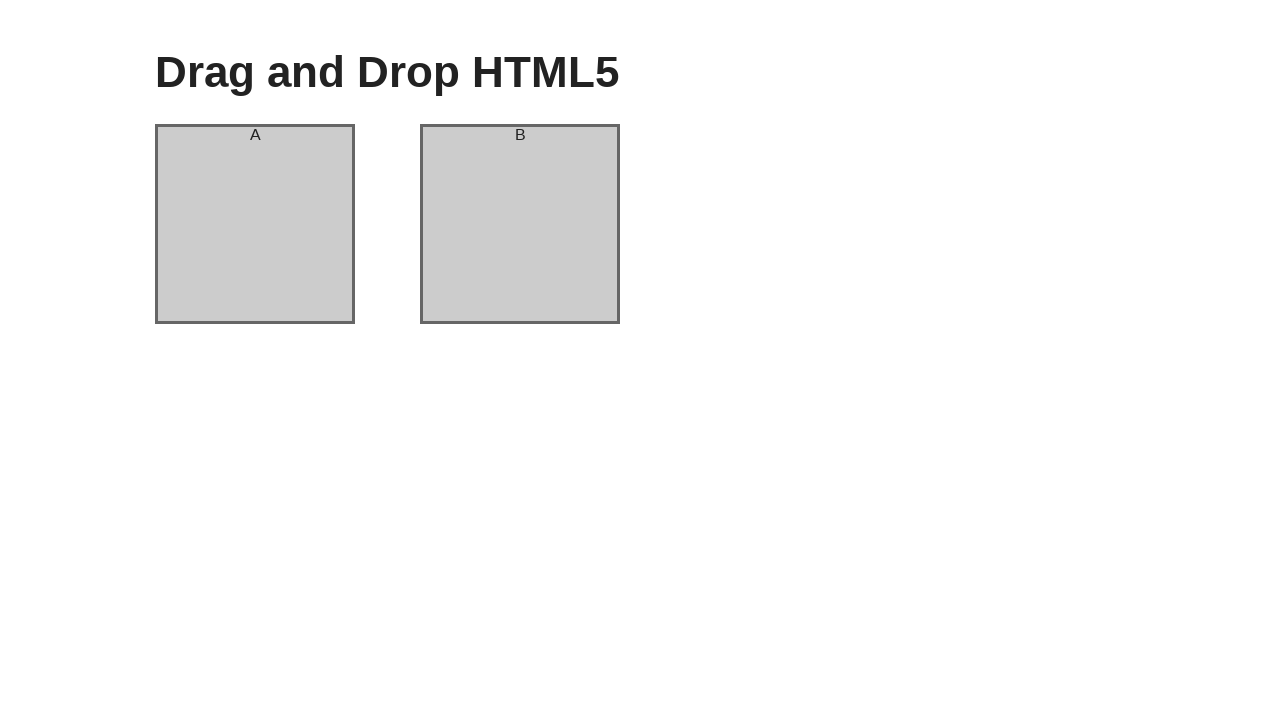

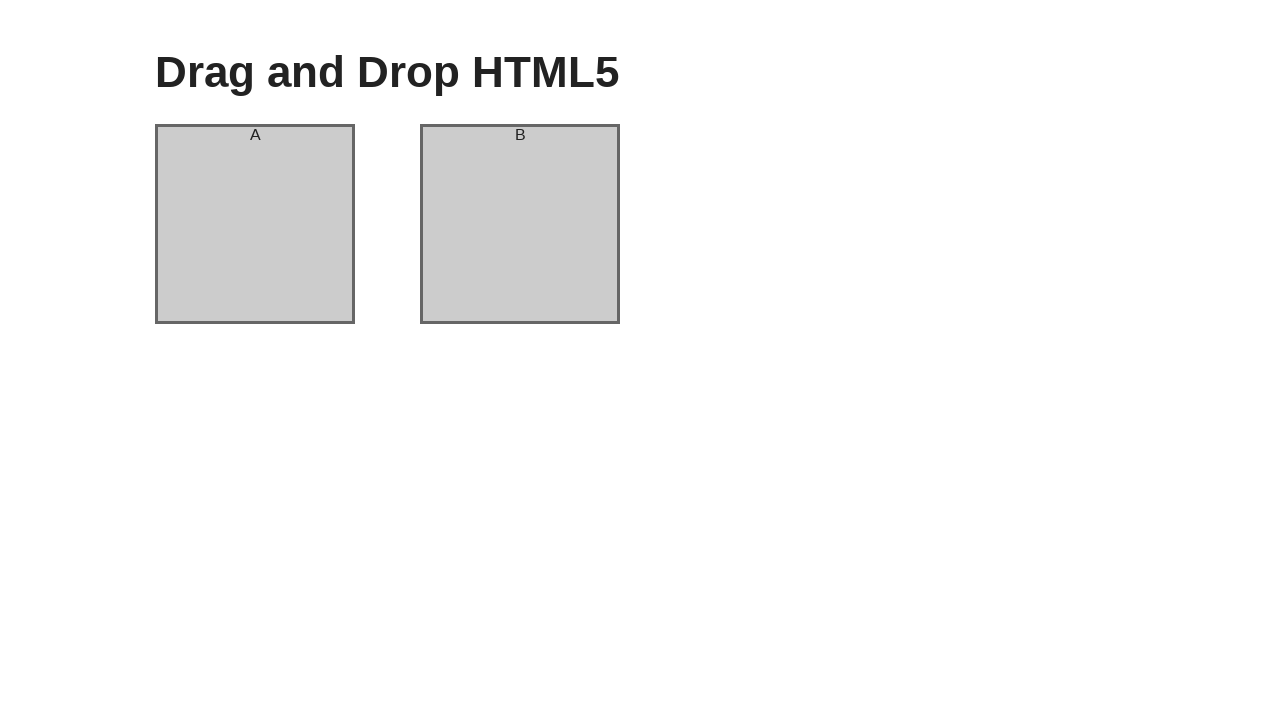